Tests an e-commerce site's functionality by searching for products, adding them to cart, removing items, and managing multiple product selections

Starting URL: https://rahulshettyacademy.com/seleniumPractise/#/

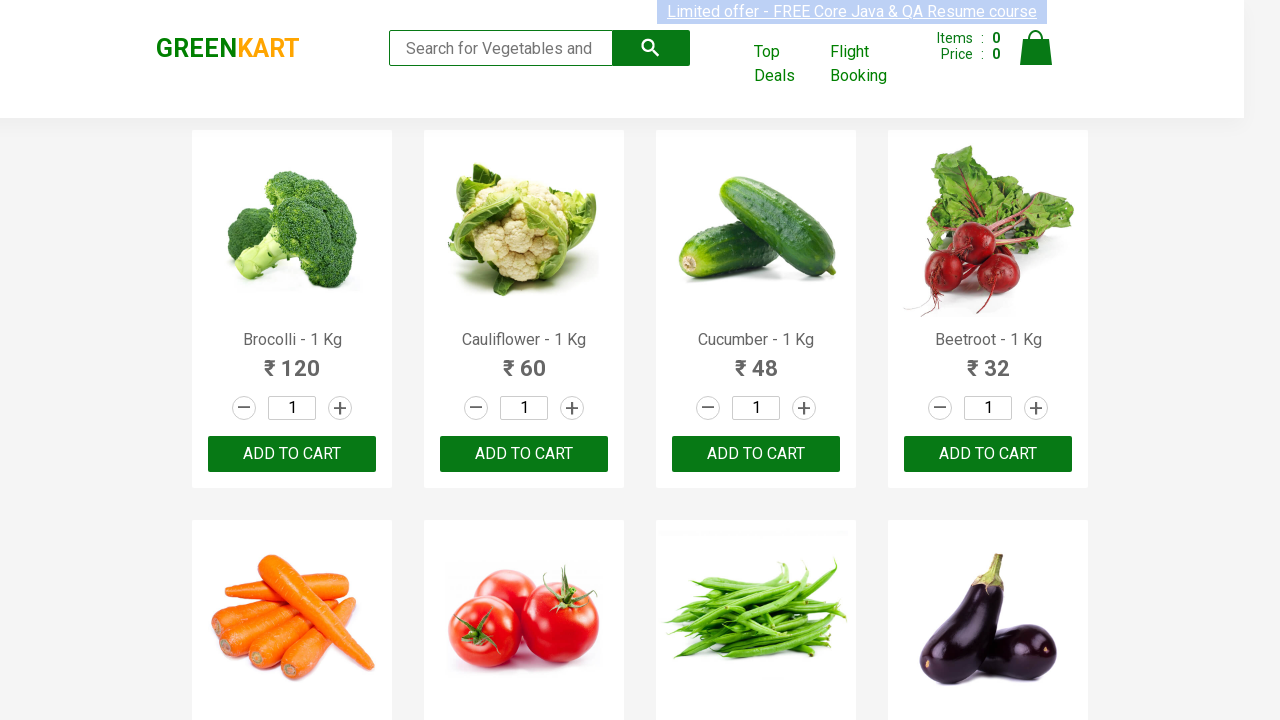

Added Brocolli - 1 Kg to cart at (292, 454) on //div/h4[text()='Brocolli - 1 Kg']/following-sibling::div/button[text()='ADD TO 
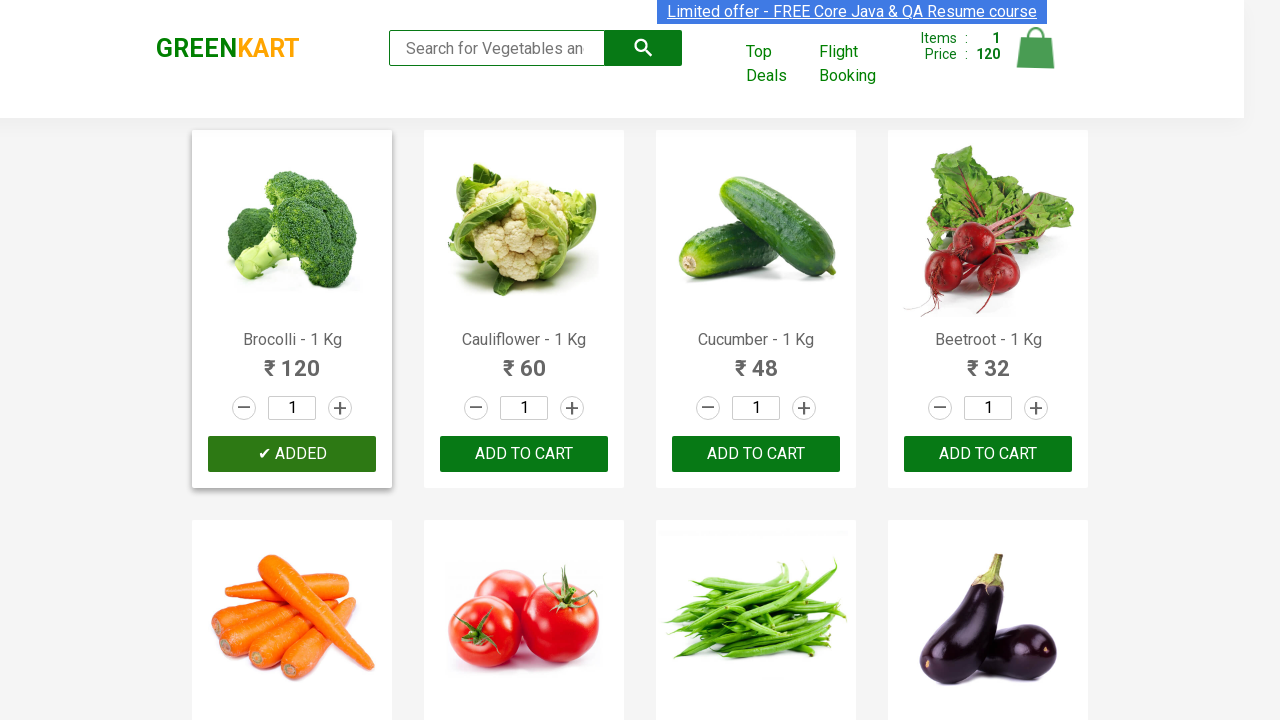

Opened shopping cart at (1036, 48) on img[alt='Cart']
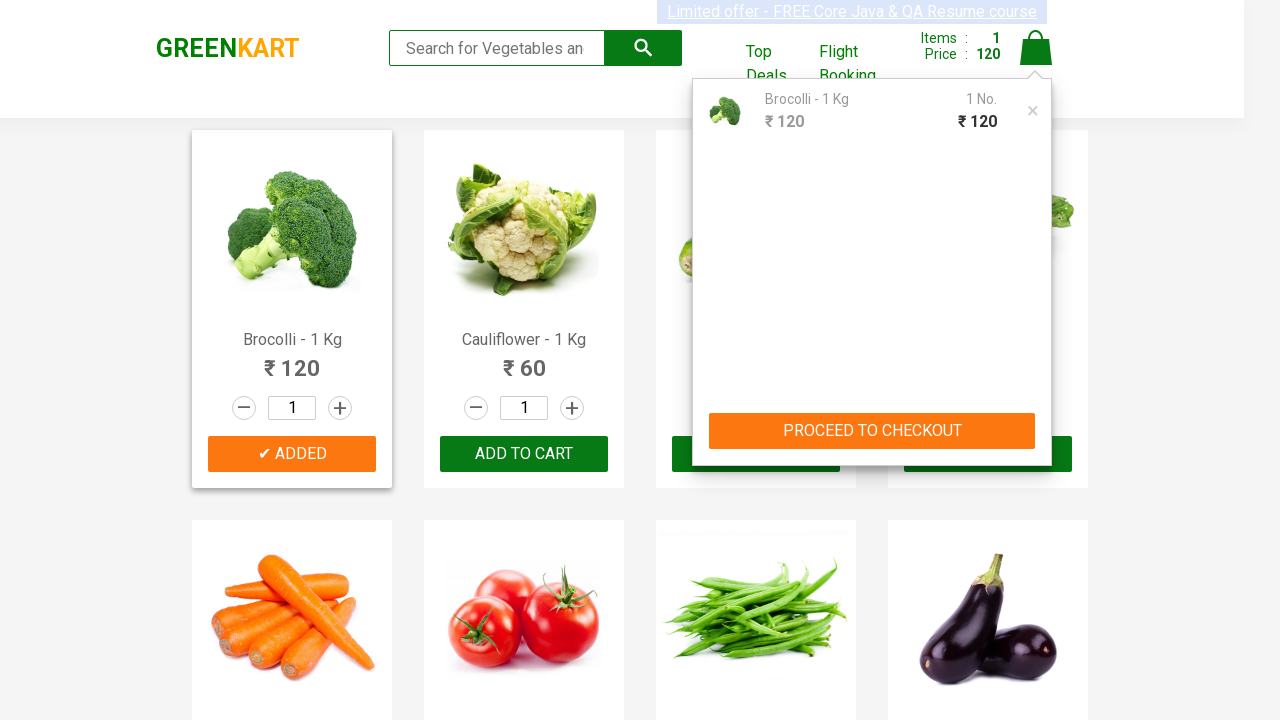

Removed first item from cart at (1033, 111) on xpath=//a[@class='product-remove'][1]
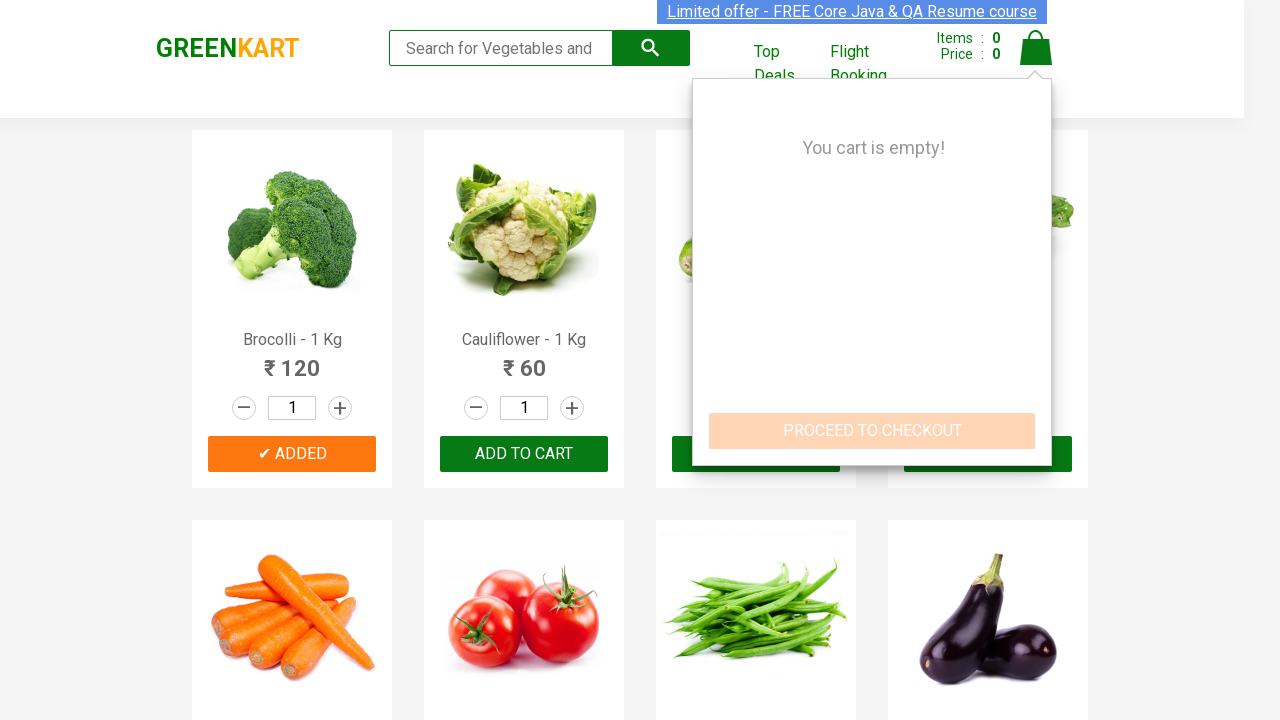

Reloaded page
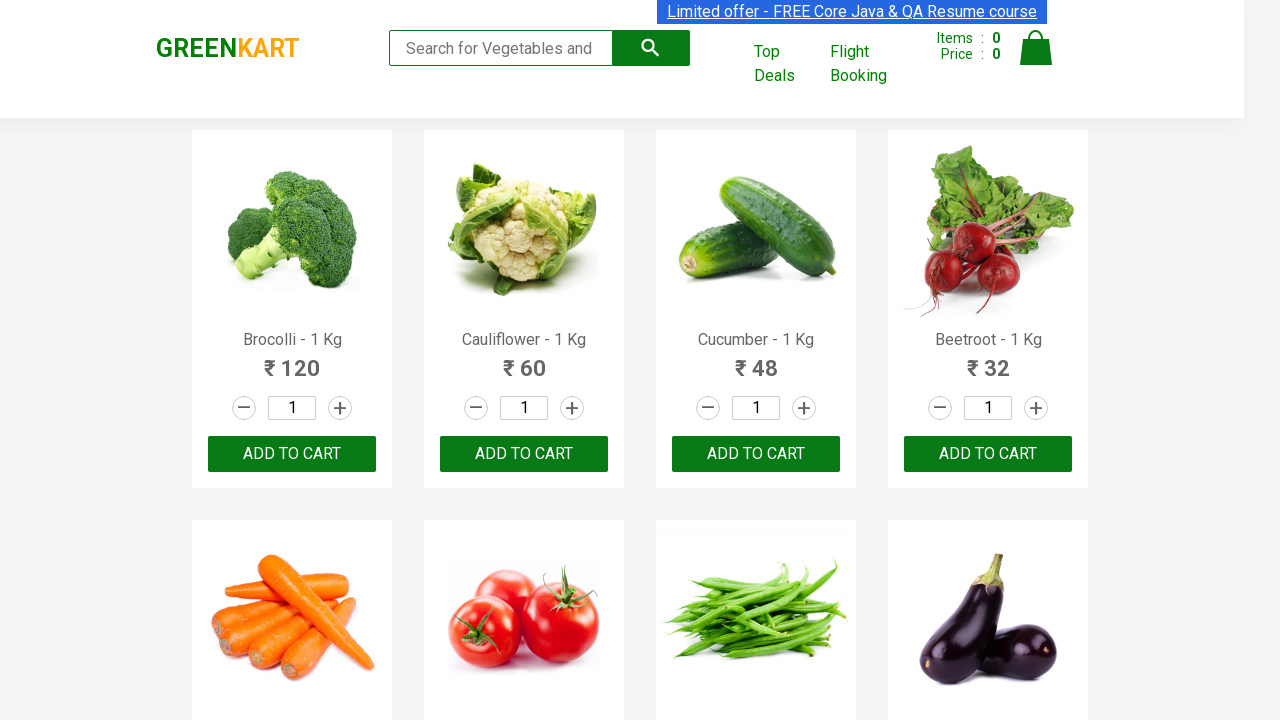

Waited 3 seconds for page to load
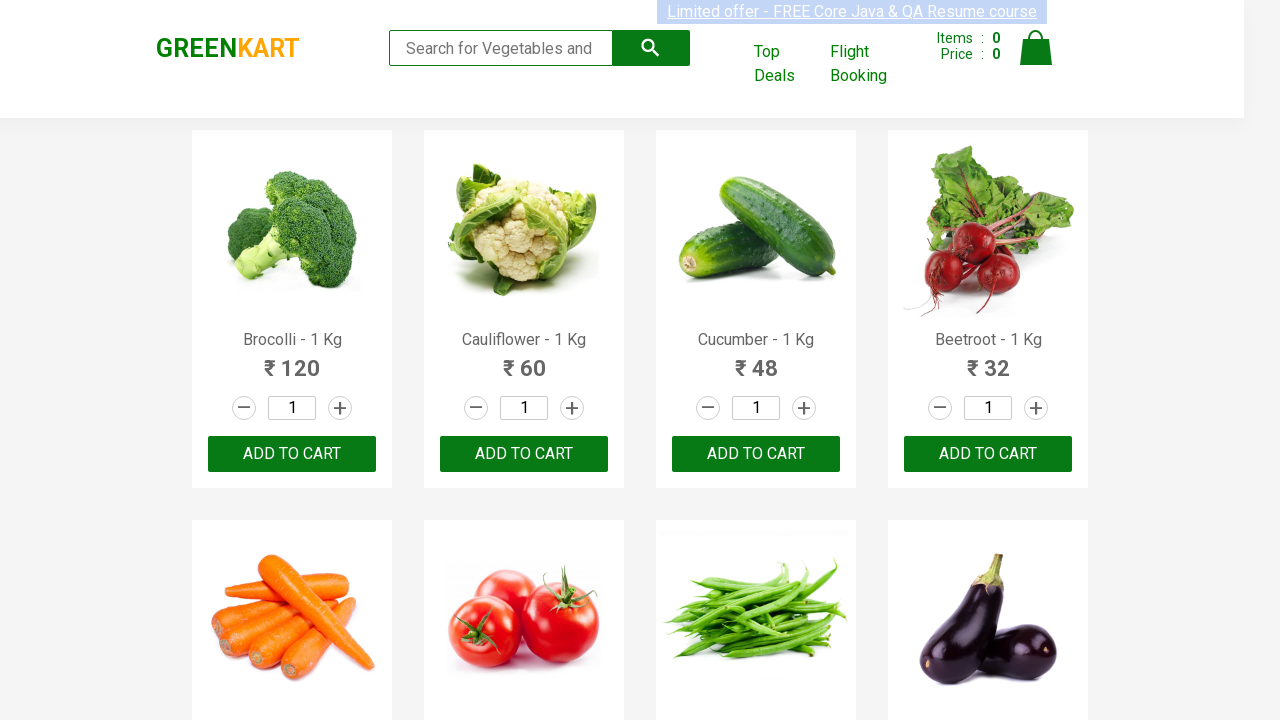

Located all product names on page
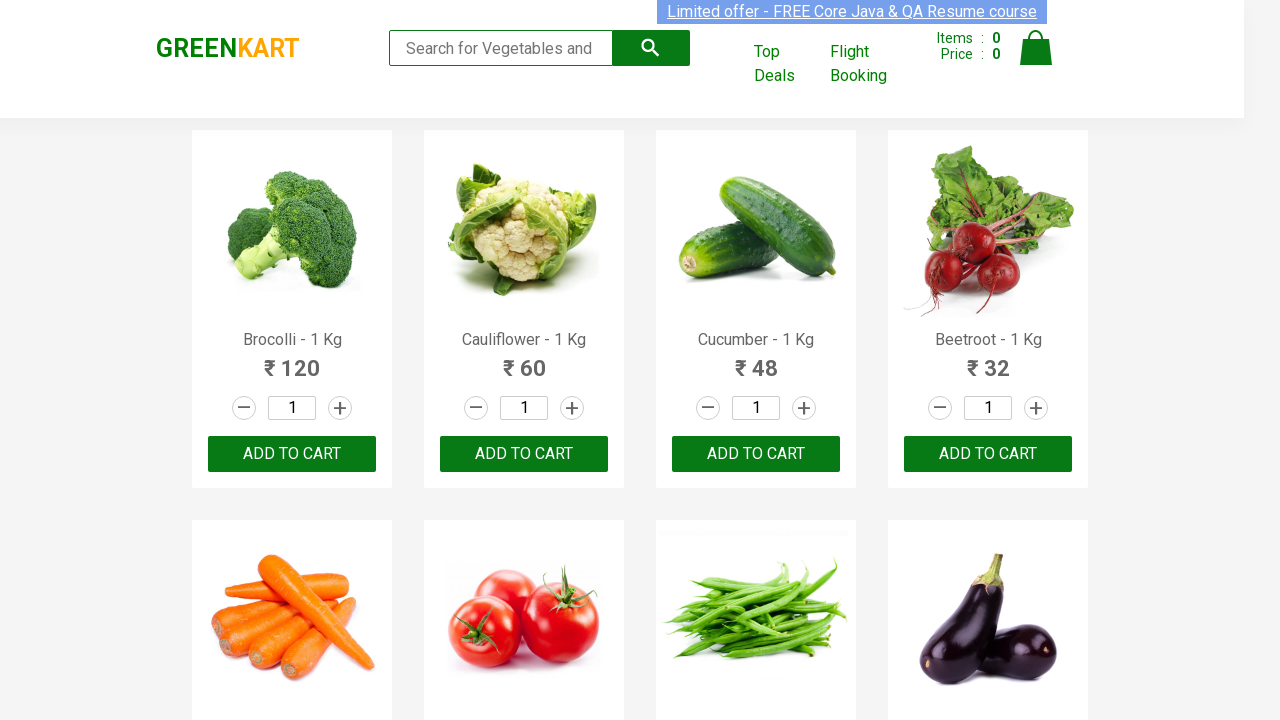

Found and added Cauliflower to cart at (524, 454) on //h4[@class='product-name']/parent::div/parent::div/div[2]/div/button[@type='but
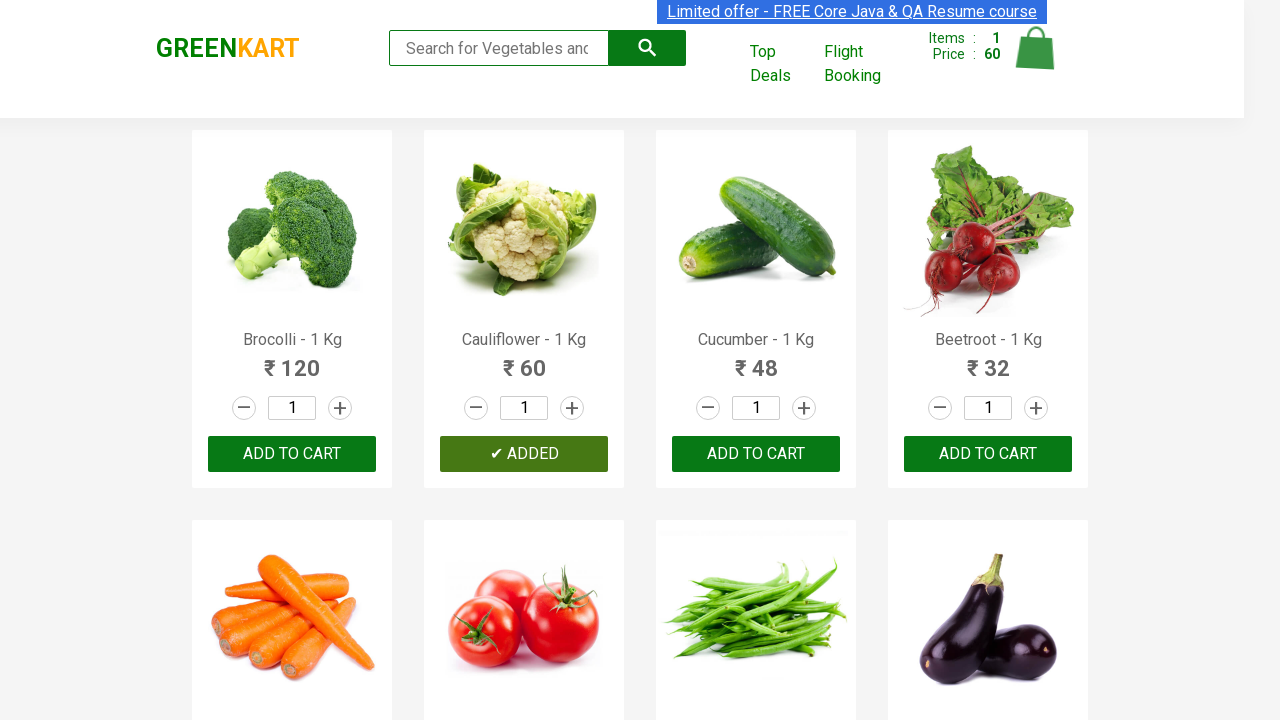

Opened shopping cart again at (1036, 48) on img[alt='Cart']
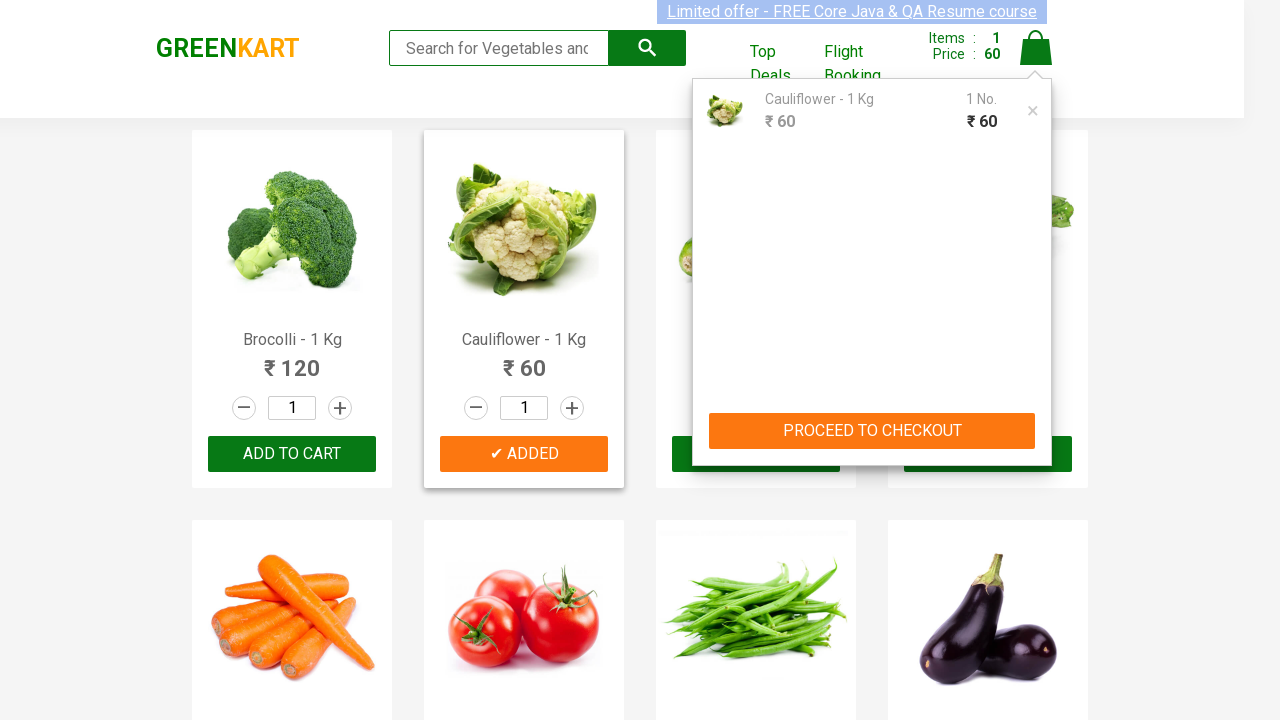

Reloaded page for multiple items test
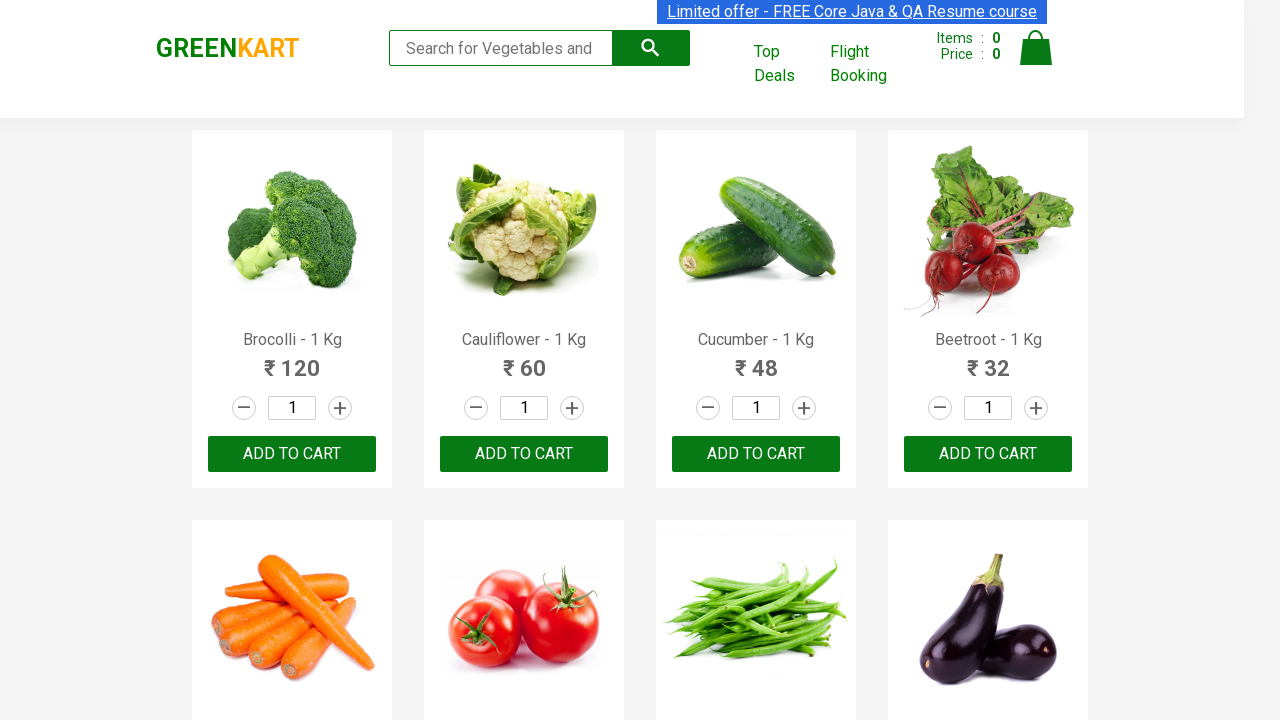

Waited 5 seconds for page to fully load
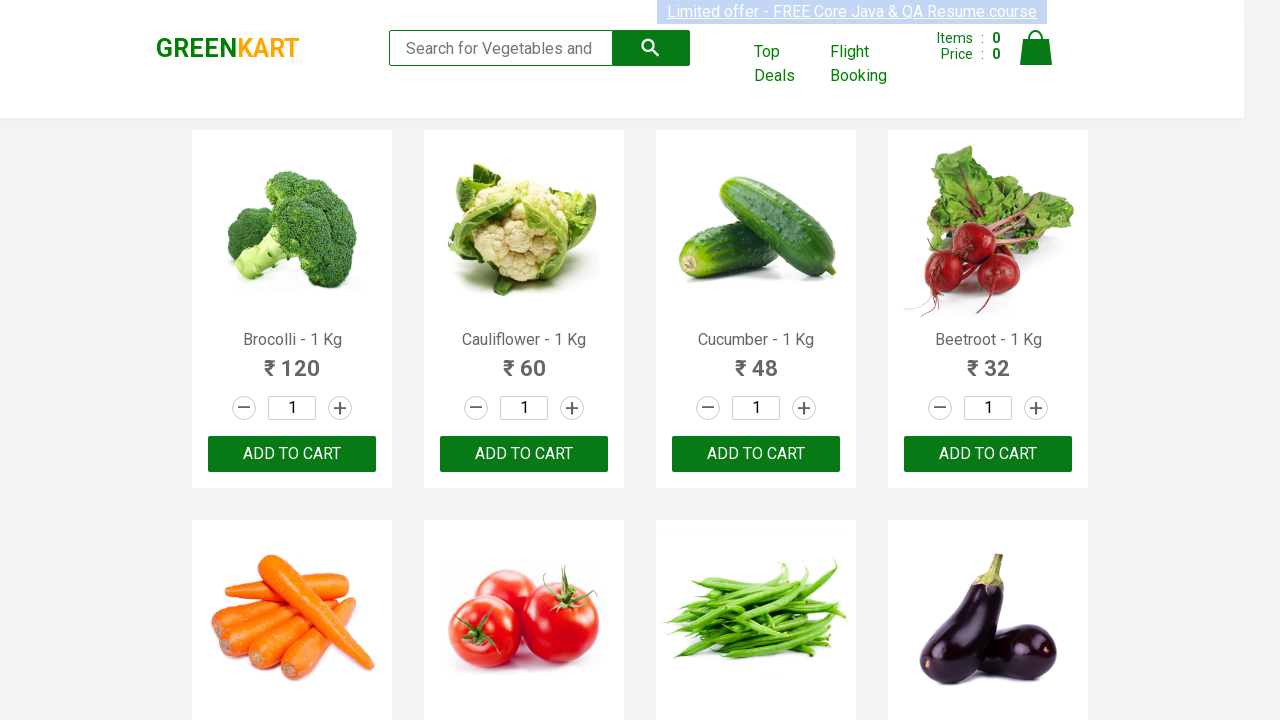

Located all products for bulk addition
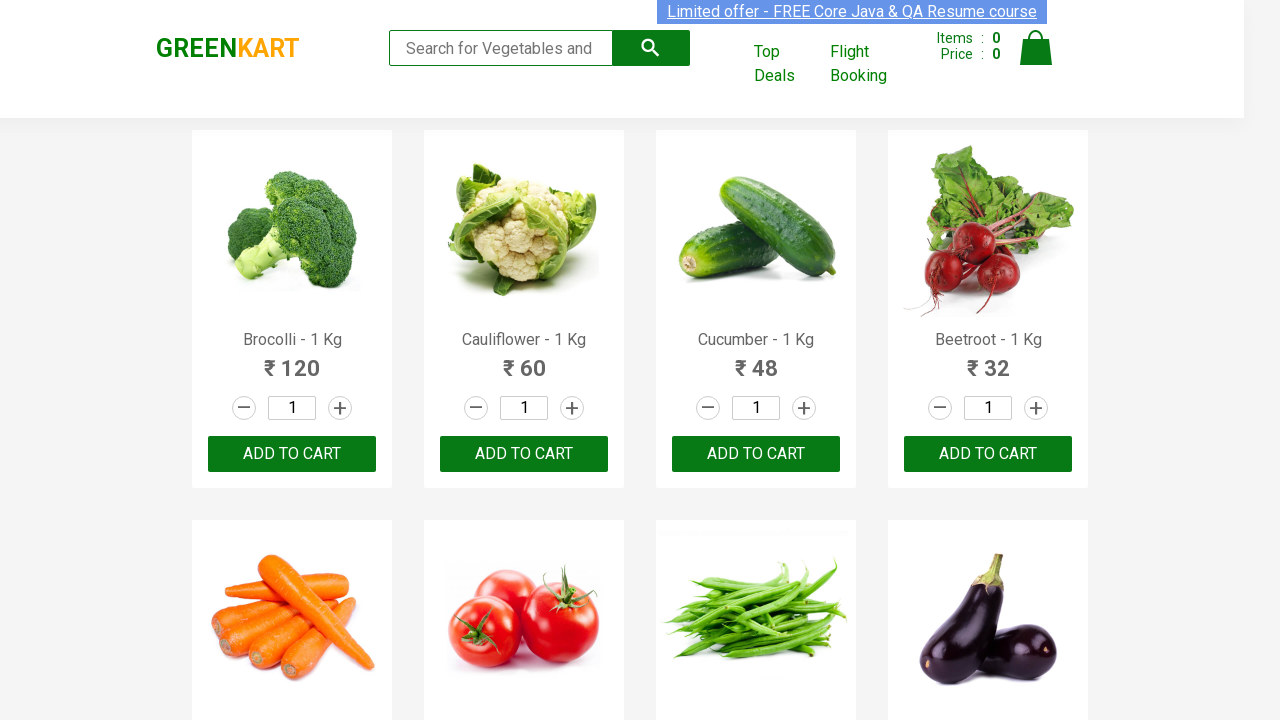

Waited for Cucumber add button to be visible
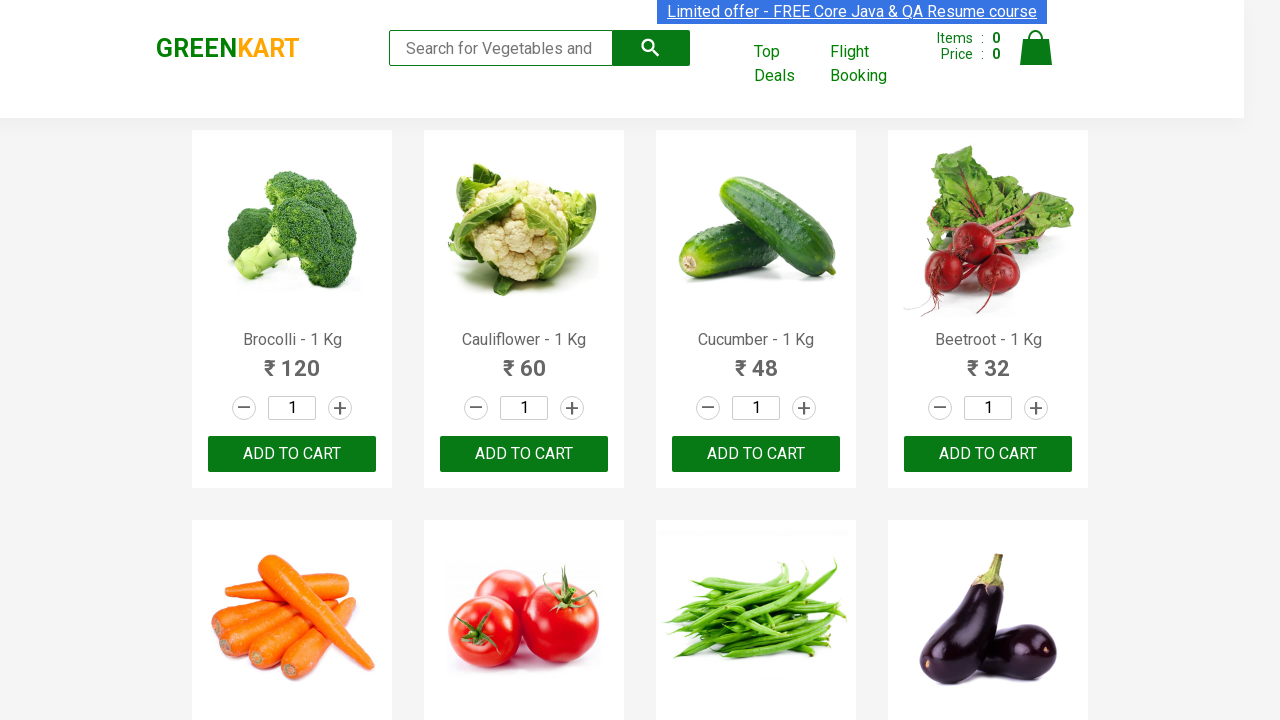

Added Cucumber to cart at (756, 454) on //h4[@class='product-name']/parent::div/parent::div/div[3]/div/button[@type='but
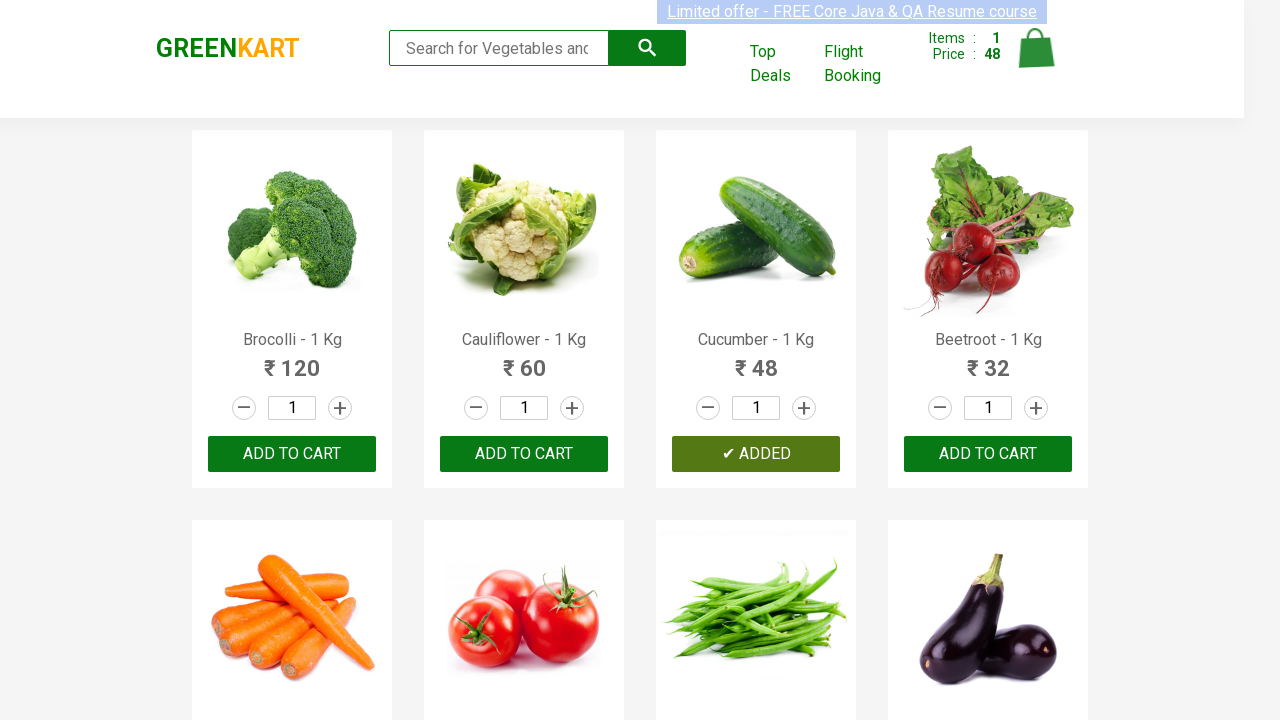

Waited for Beans add button to be visible
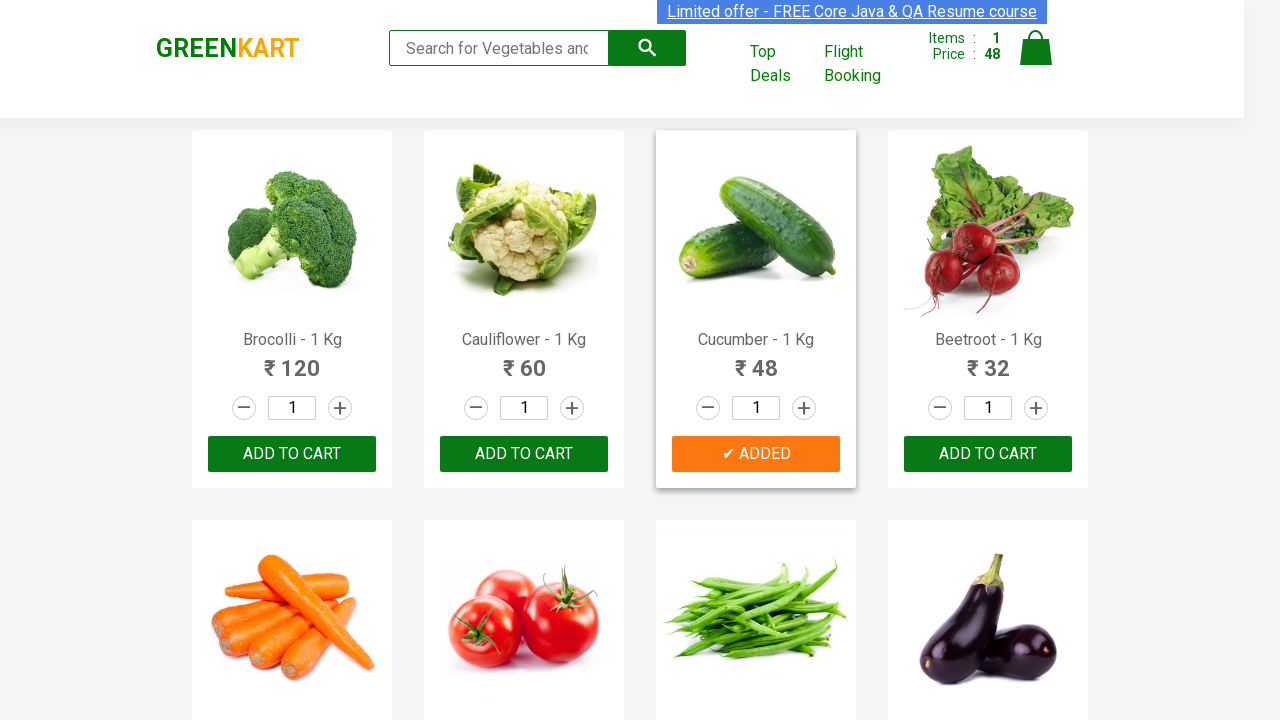

Added Beans to cart at (756, 360) on //h4[@class='product-name']/parent::div/parent::div/div[7]/div/button[@type='but
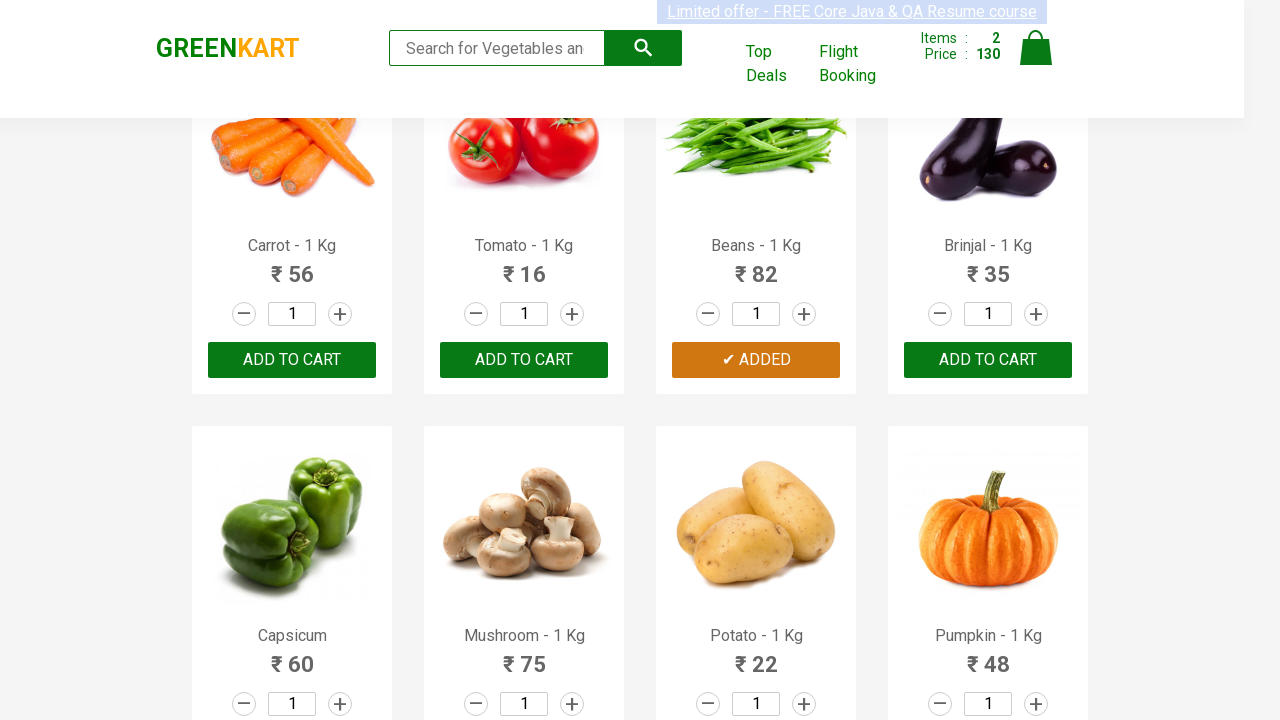

Waited for Mushroom add button to be visible
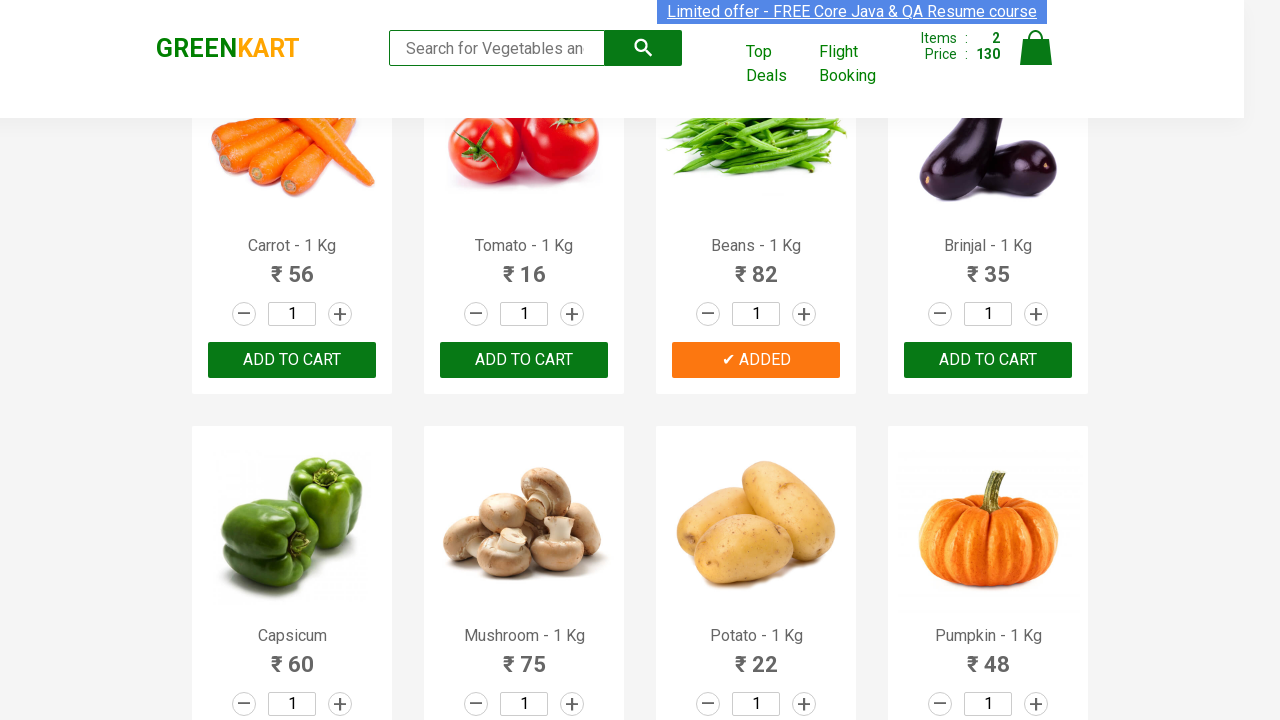

Added Mushroom to cart at (524, 360) on //h4[@class='product-name']/parent::div/parent::div/div[10]/div/button[@type='bu
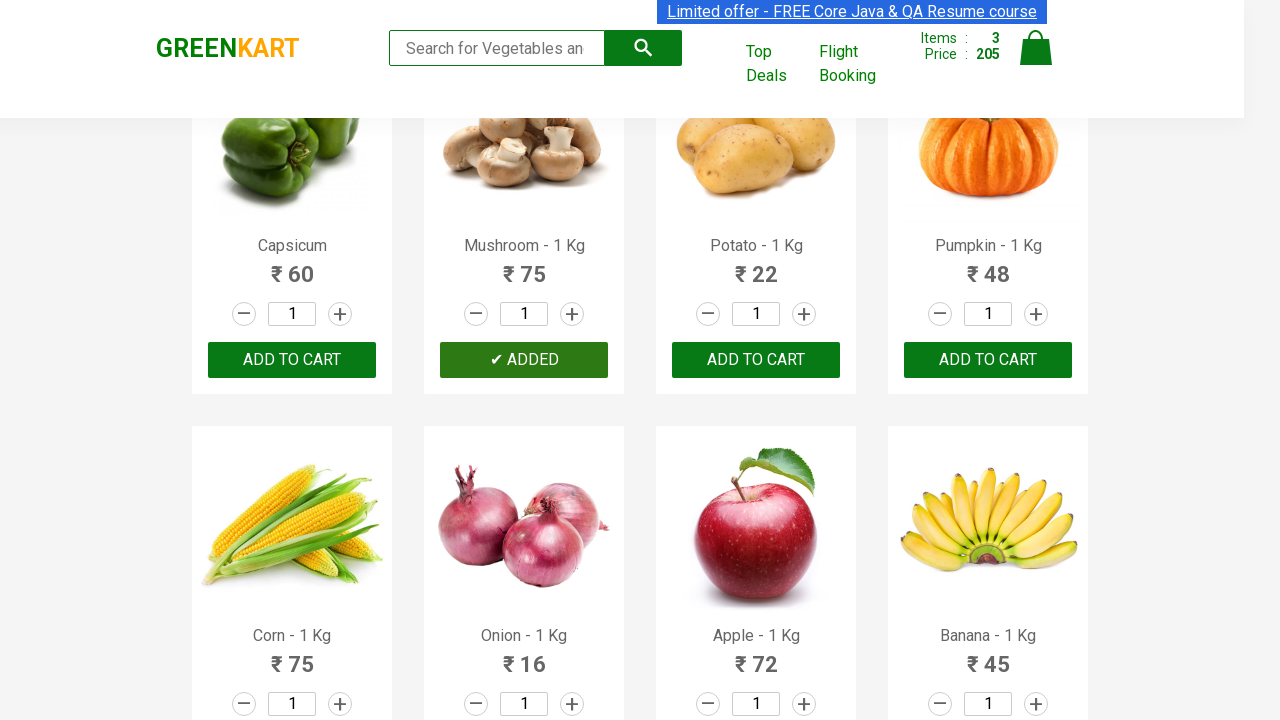

Waited for Potato add button to be visible
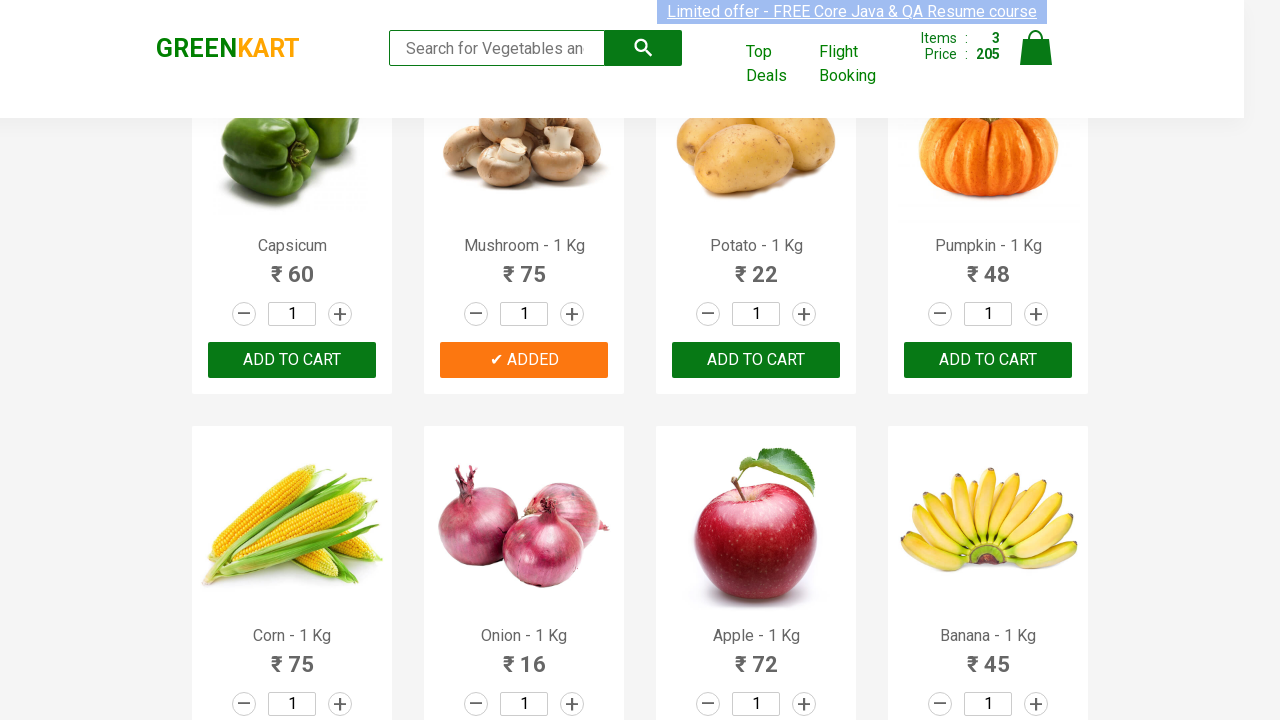

Added Potato to cart at (756, 360) on //h4[@class='product-name']/parent::div/parent::div/div[11]/div/button[@type='bu
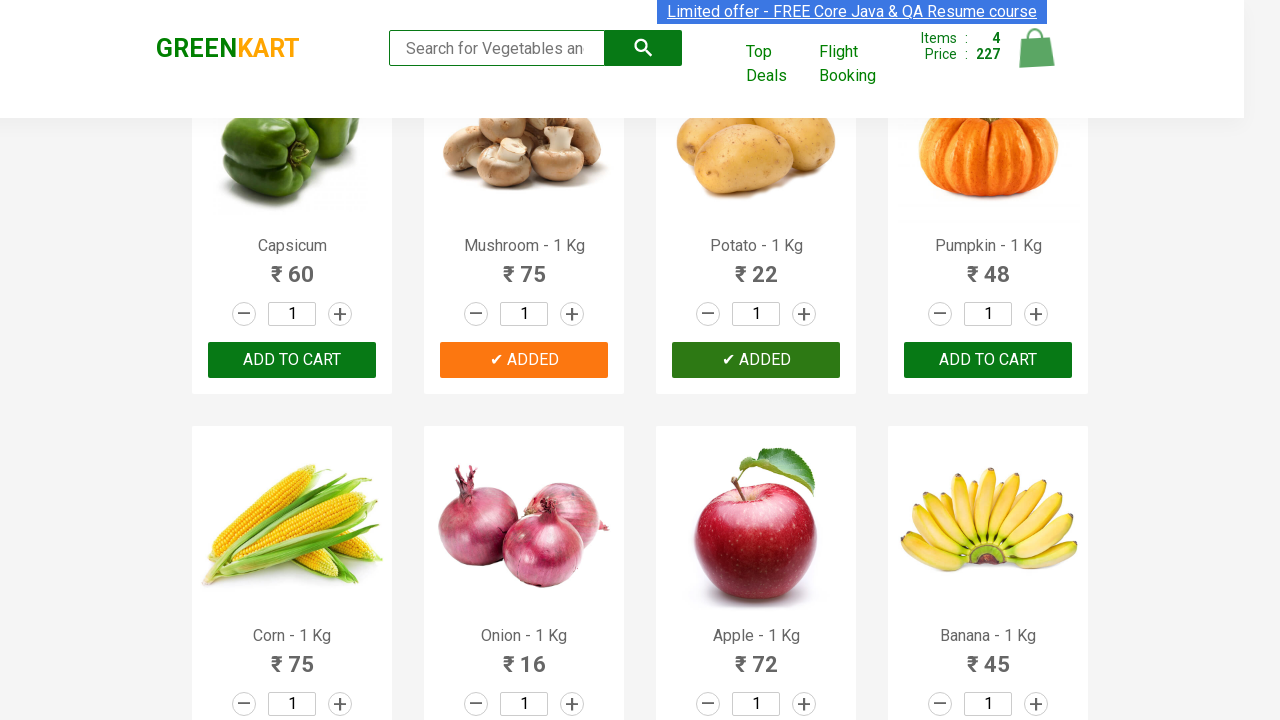

Waited for Pumpkin add button to be visible
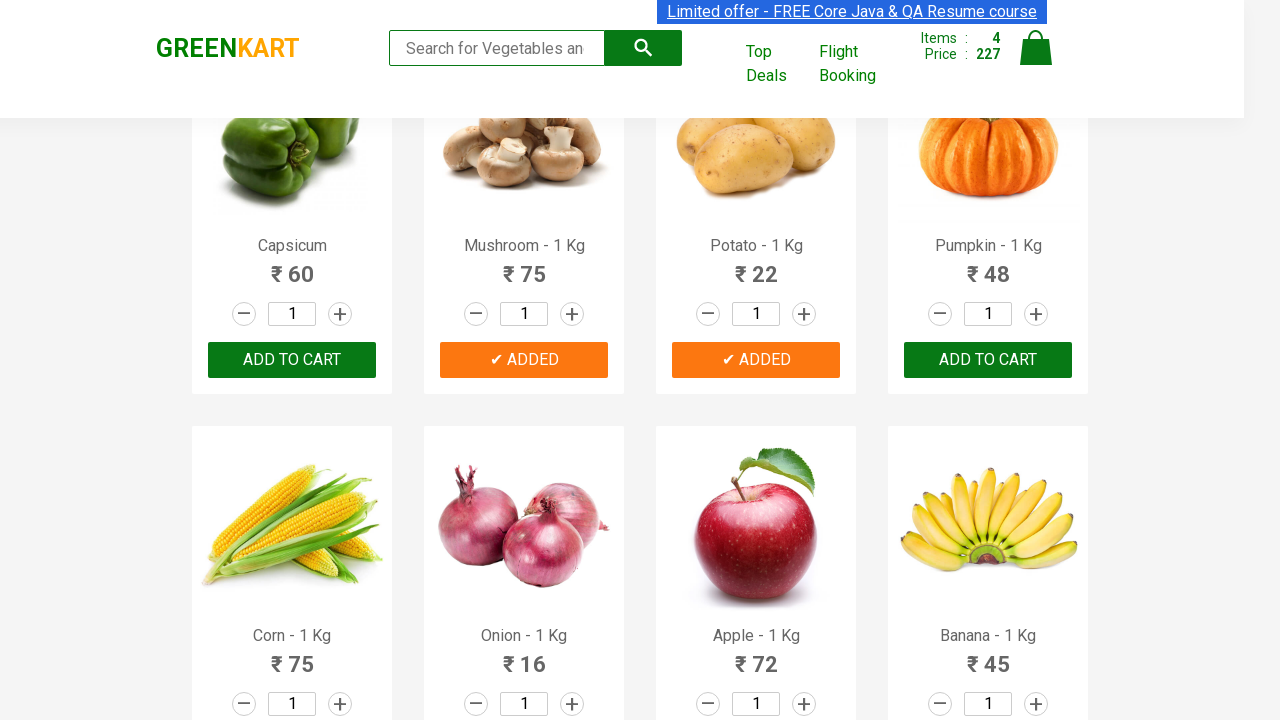

Added Pumpkin to cart at (988, 360) on //h4[@class='product-name']/parent::div/parent::div/div[12]/div/button[@type='bu
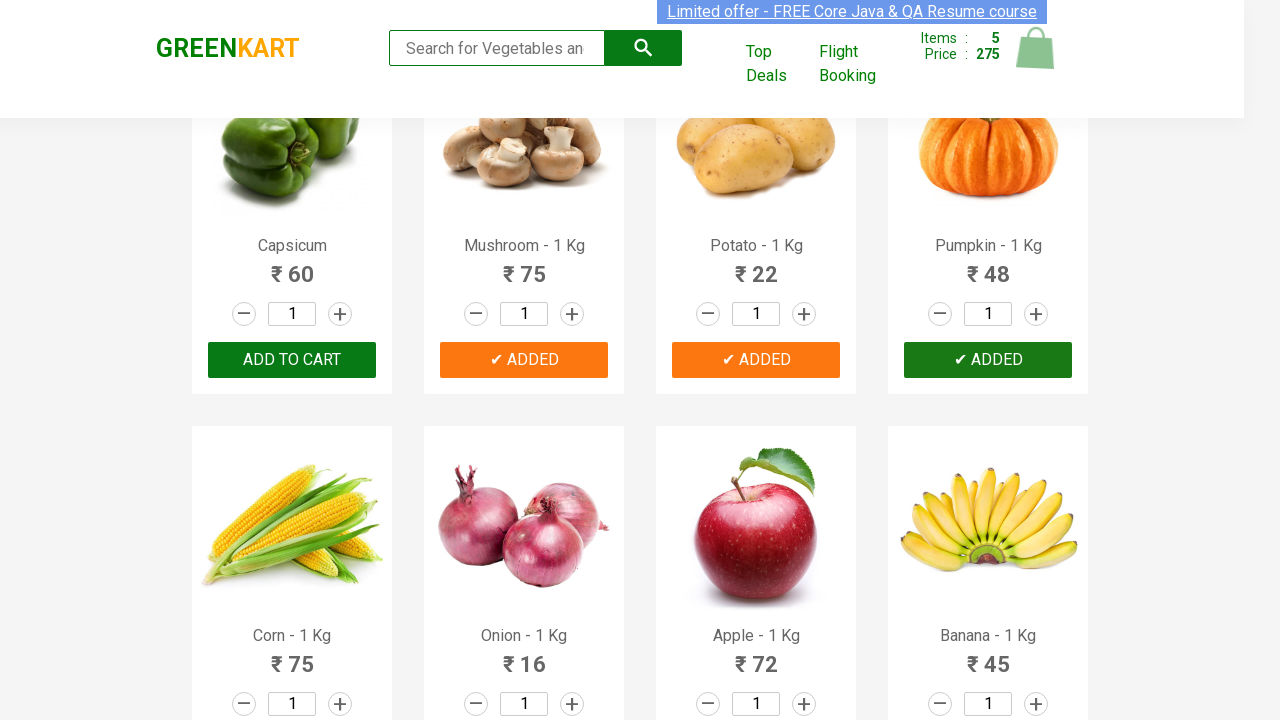

Waited for Corn add button to be visible
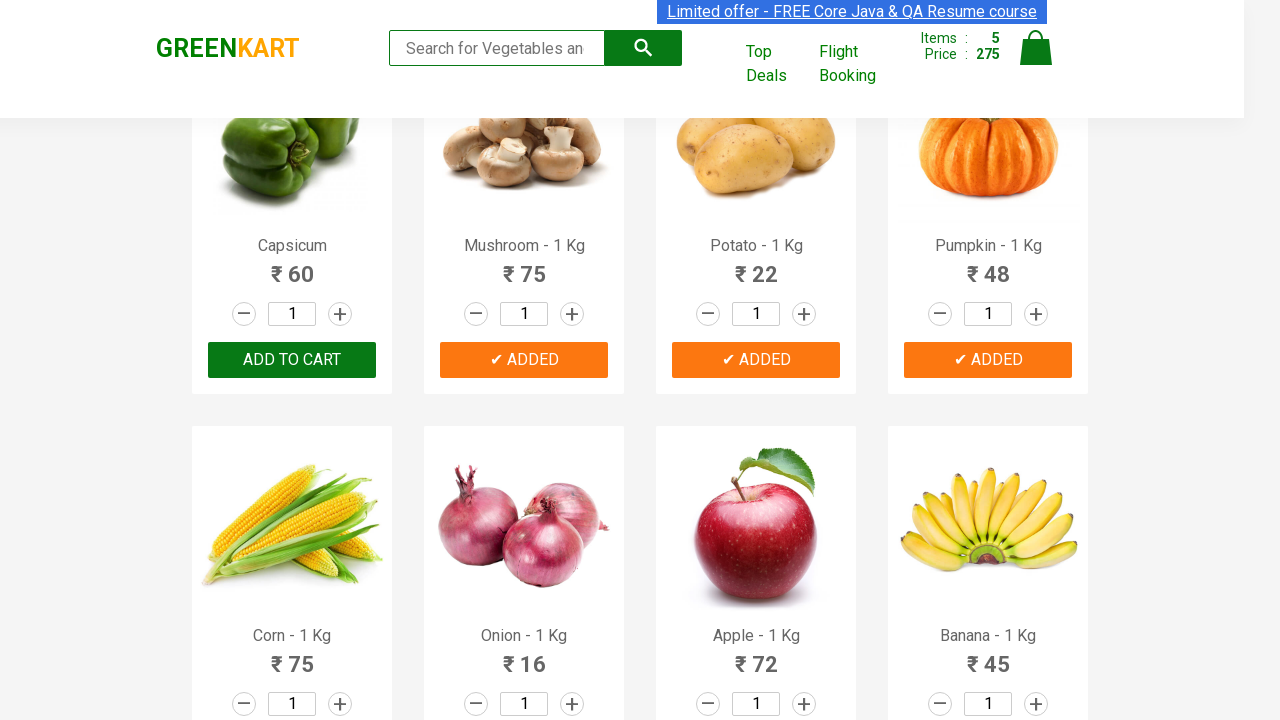

Added Corn to cart at (292, 360) on //h4[@class='product-name']/parent::div/parent::div/div[13]/div/button[@type='bu
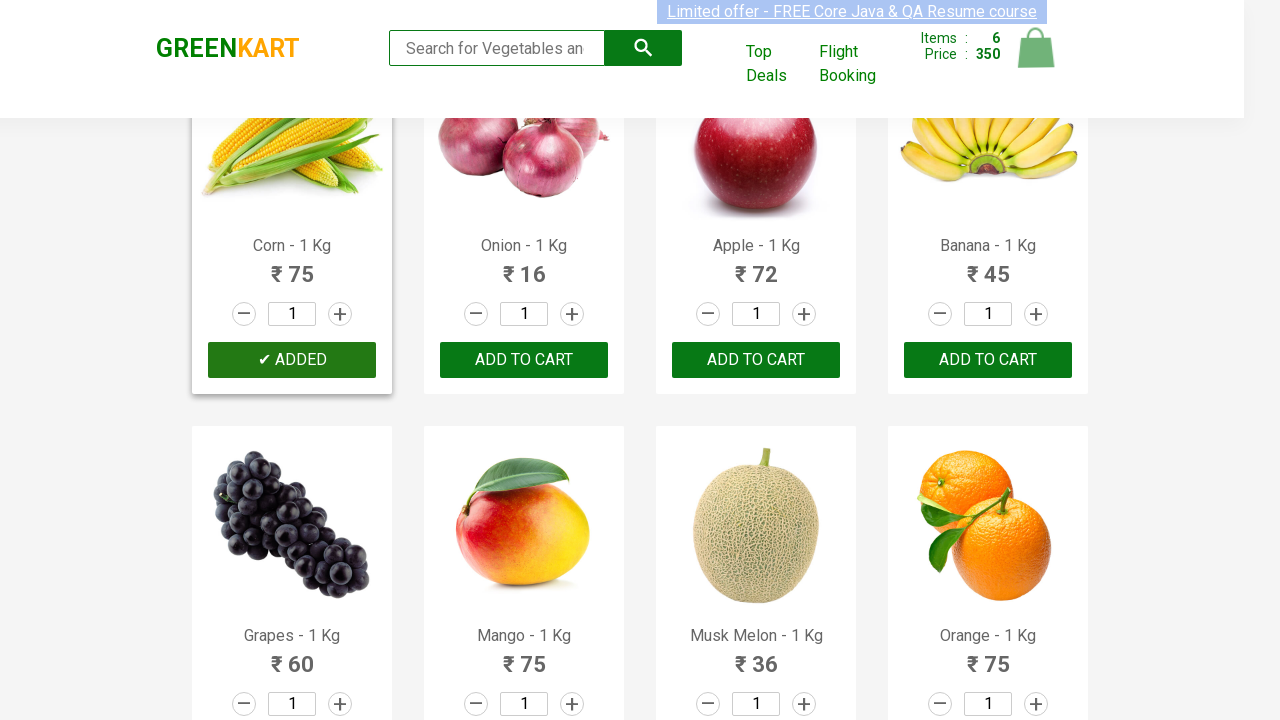

Waited for Strawberry add button to be visible
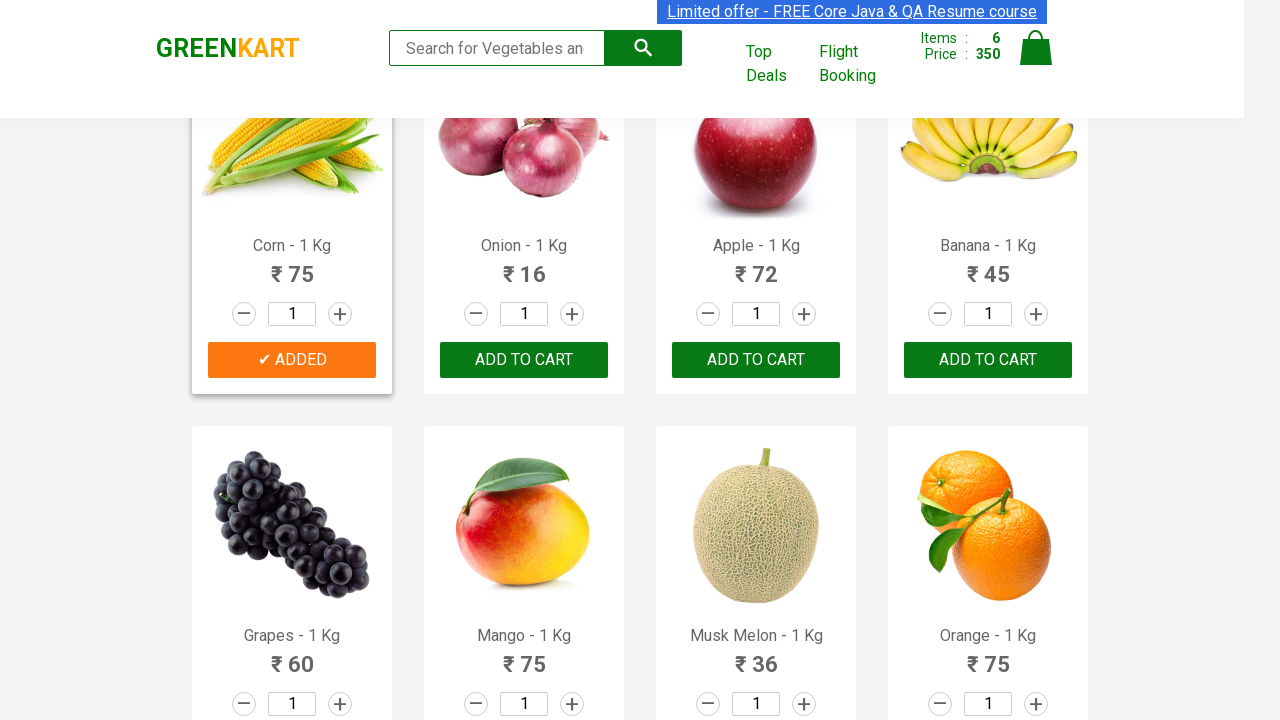

Added Strawberry to cart at (988, 360) on //h4[@class='product-name']/parent::div/parent::div/div[24]/div/button[@type='bu
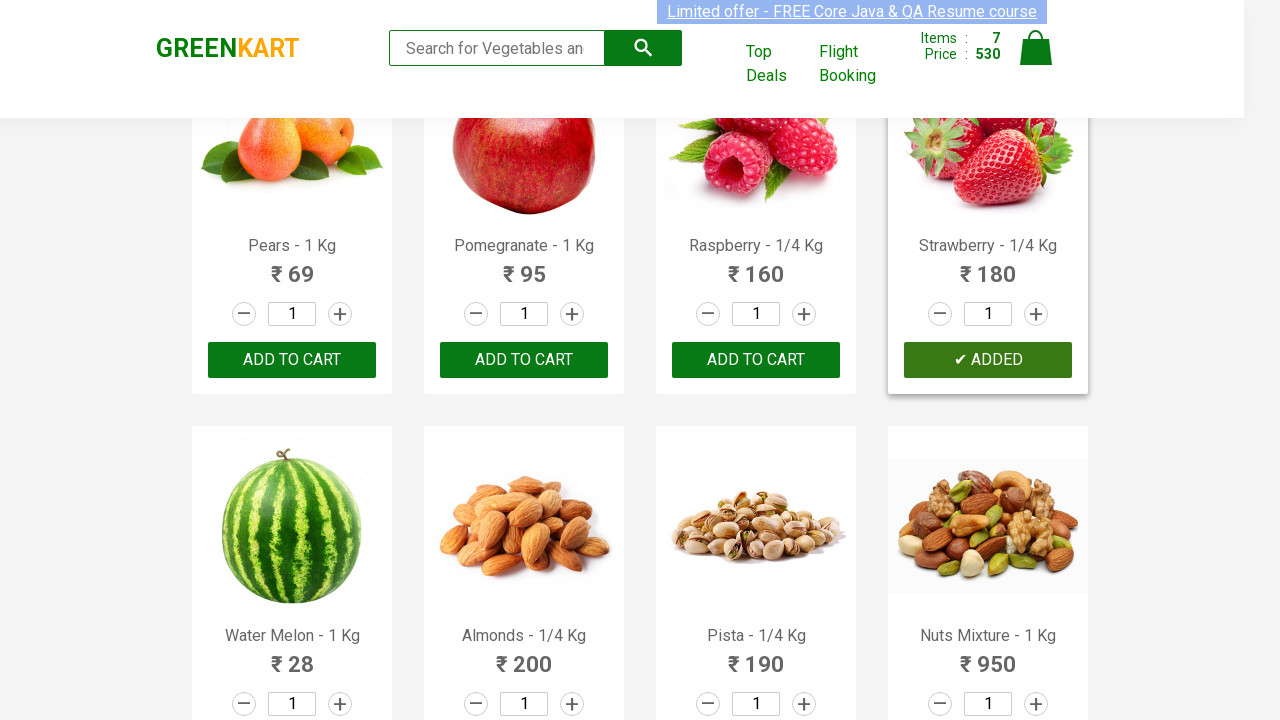

Opened shopping cart with all selected items at (1036, 48) on img[alt='Cart']
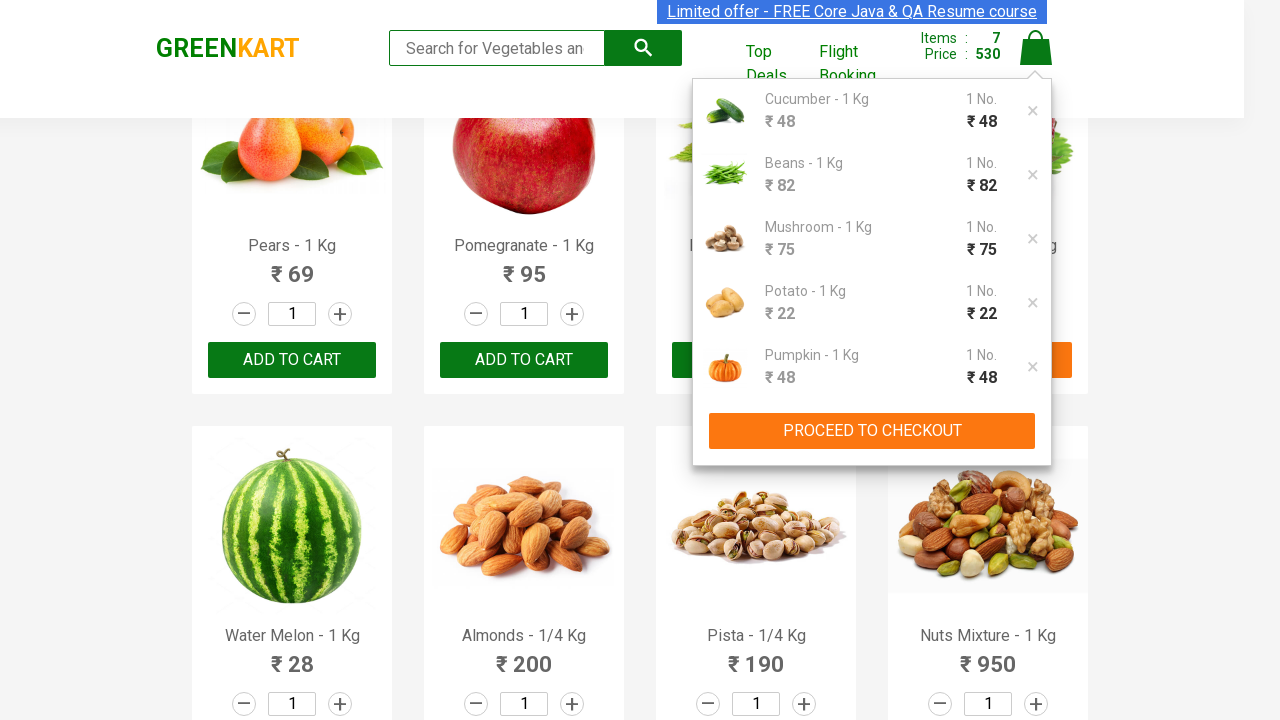

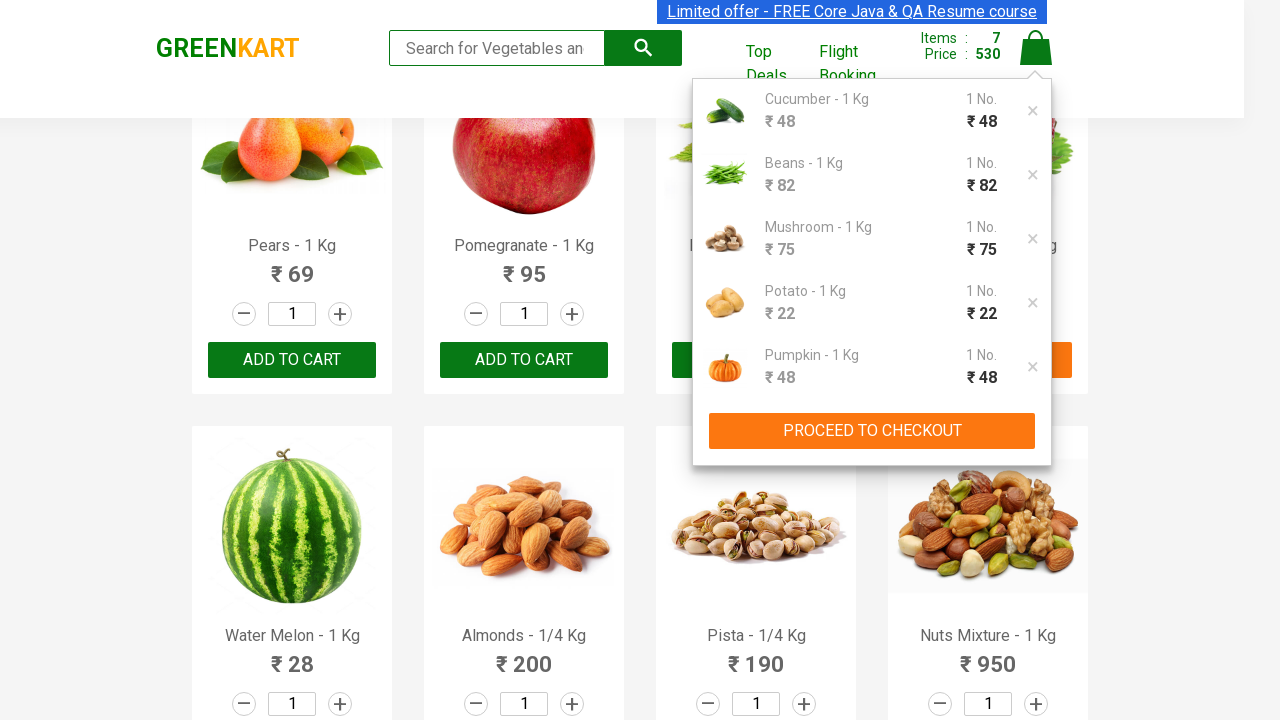